Navigates to the home page and verifies that the header and description text are displayed correctly

Starting URL: https://kristinek.github.io/site

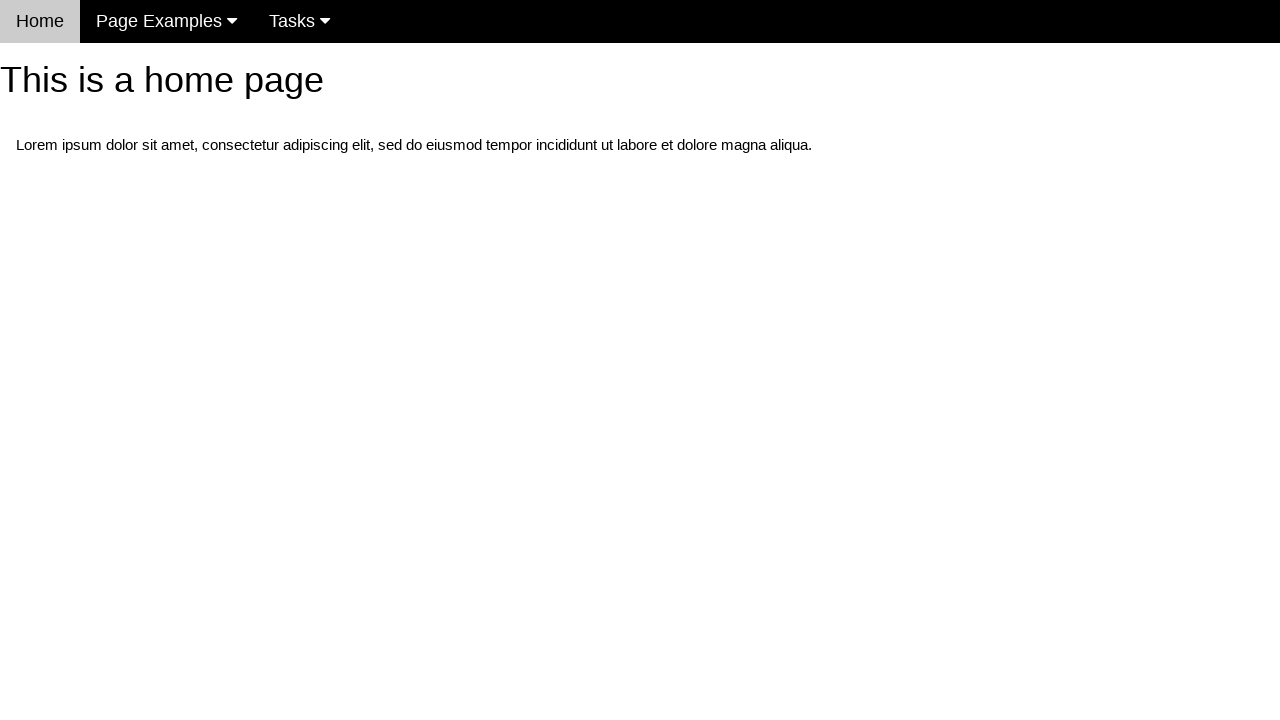

Navigated to home page
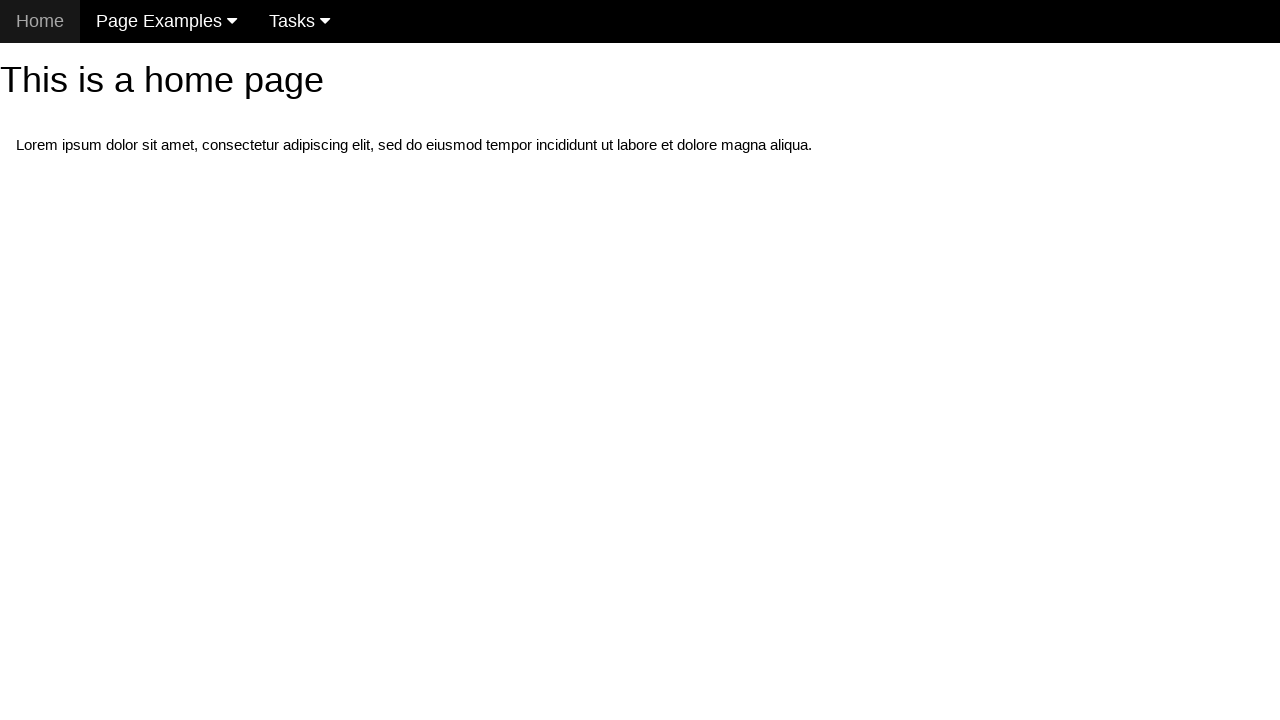

Located h1 header element
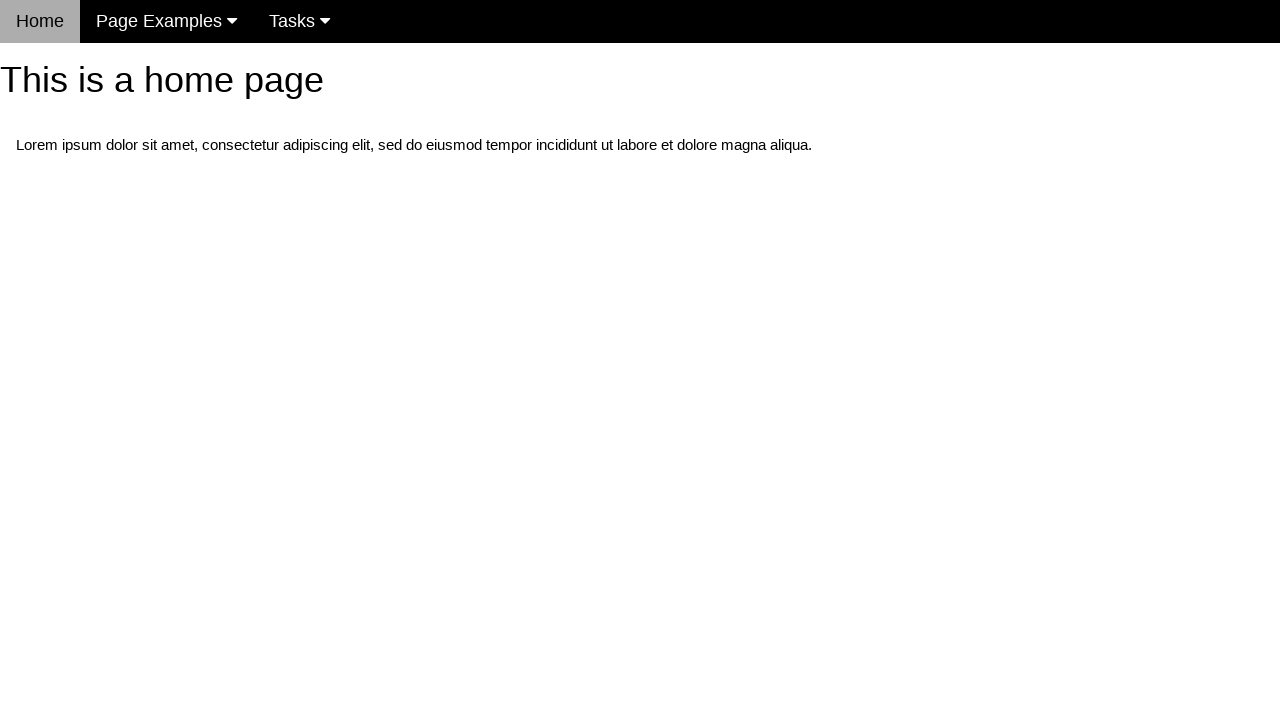

Header element is visible and ready
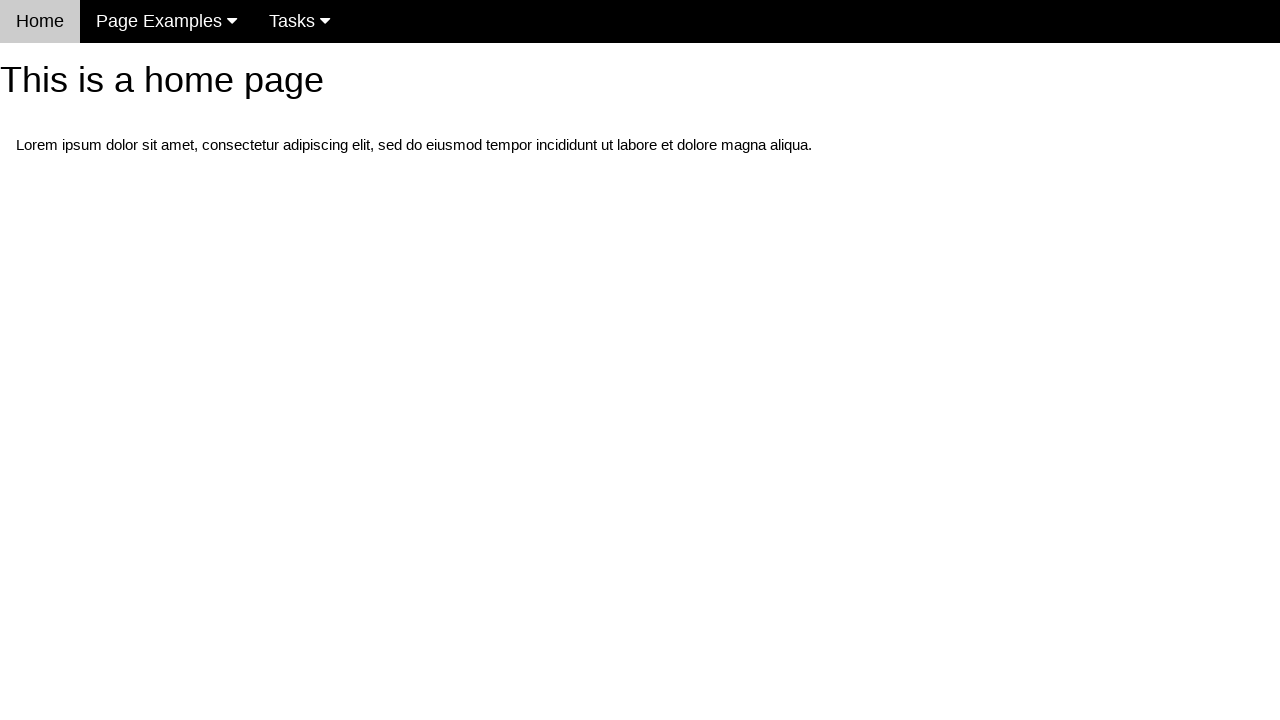

Verified header text is 'This is a home page'
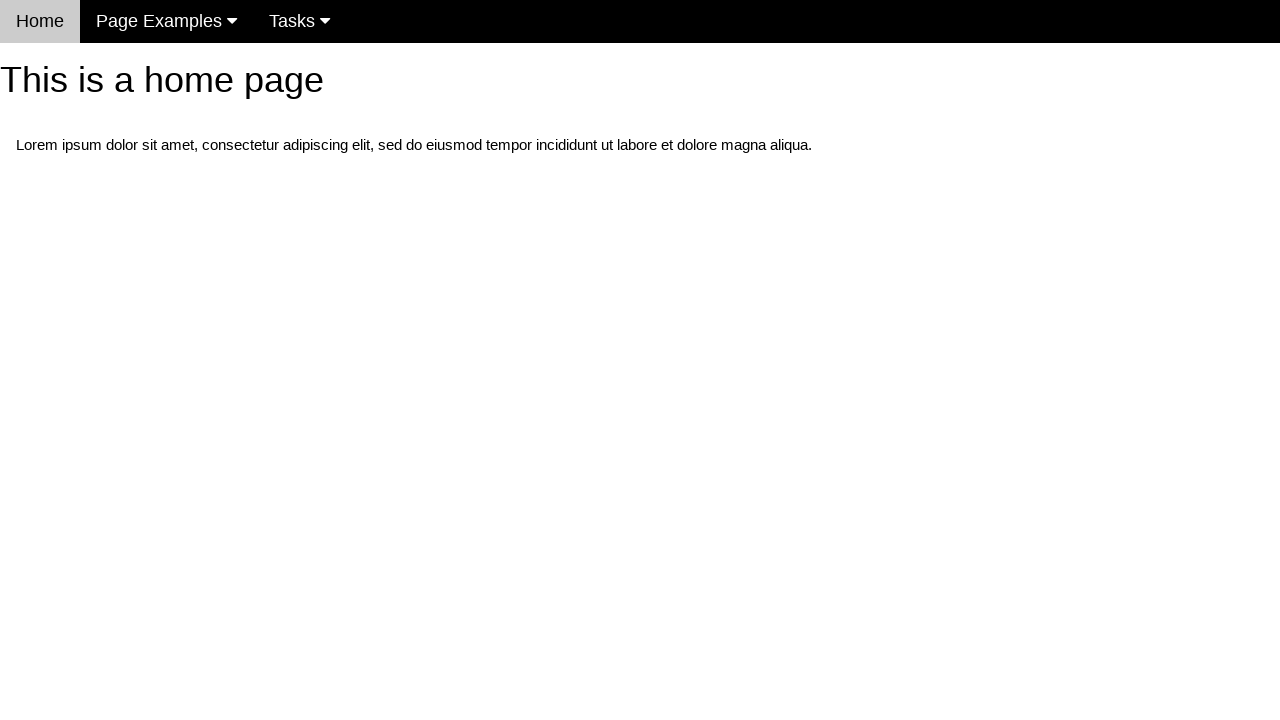

Located first paragraph element
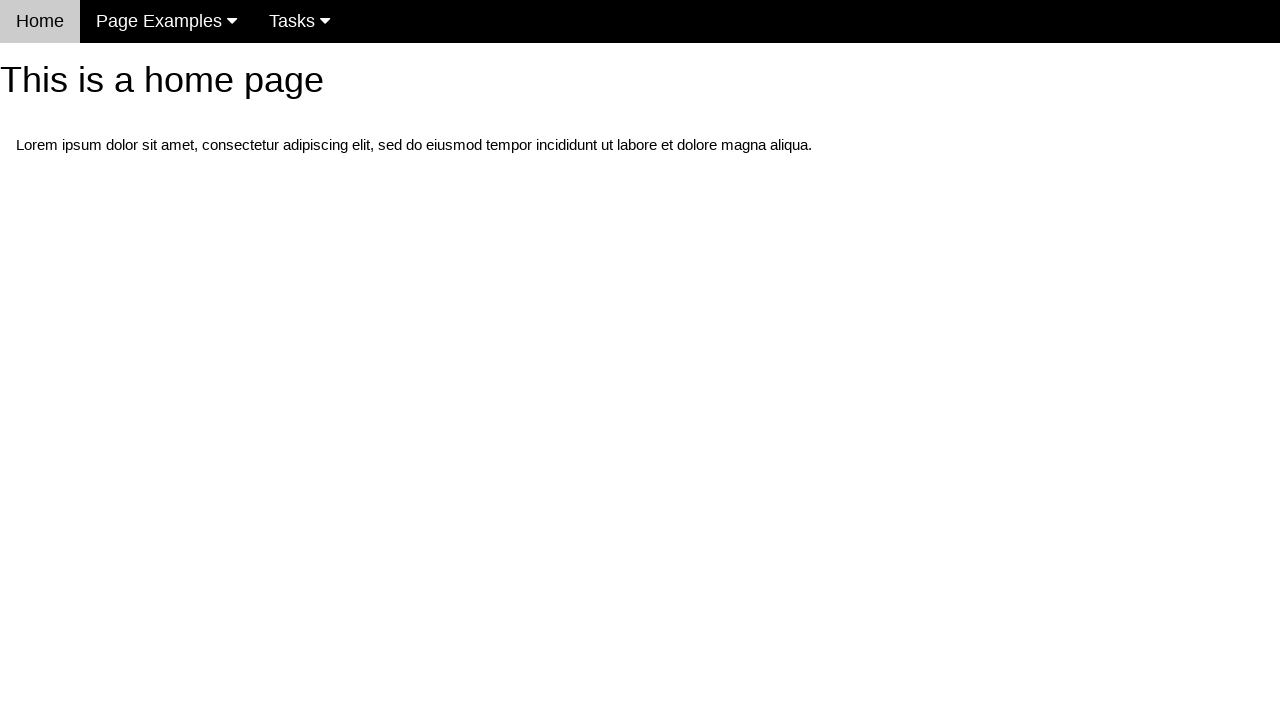

Verified description contains 'Lorem ipsum dolor sit amet'
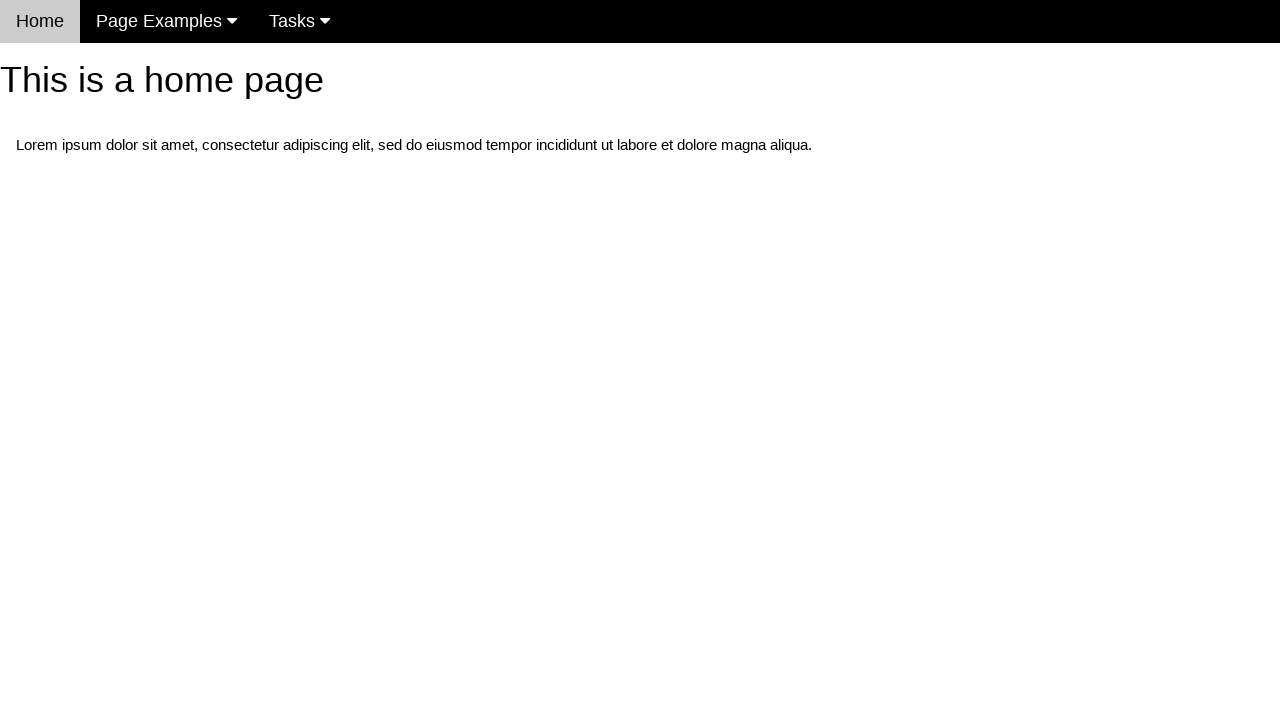

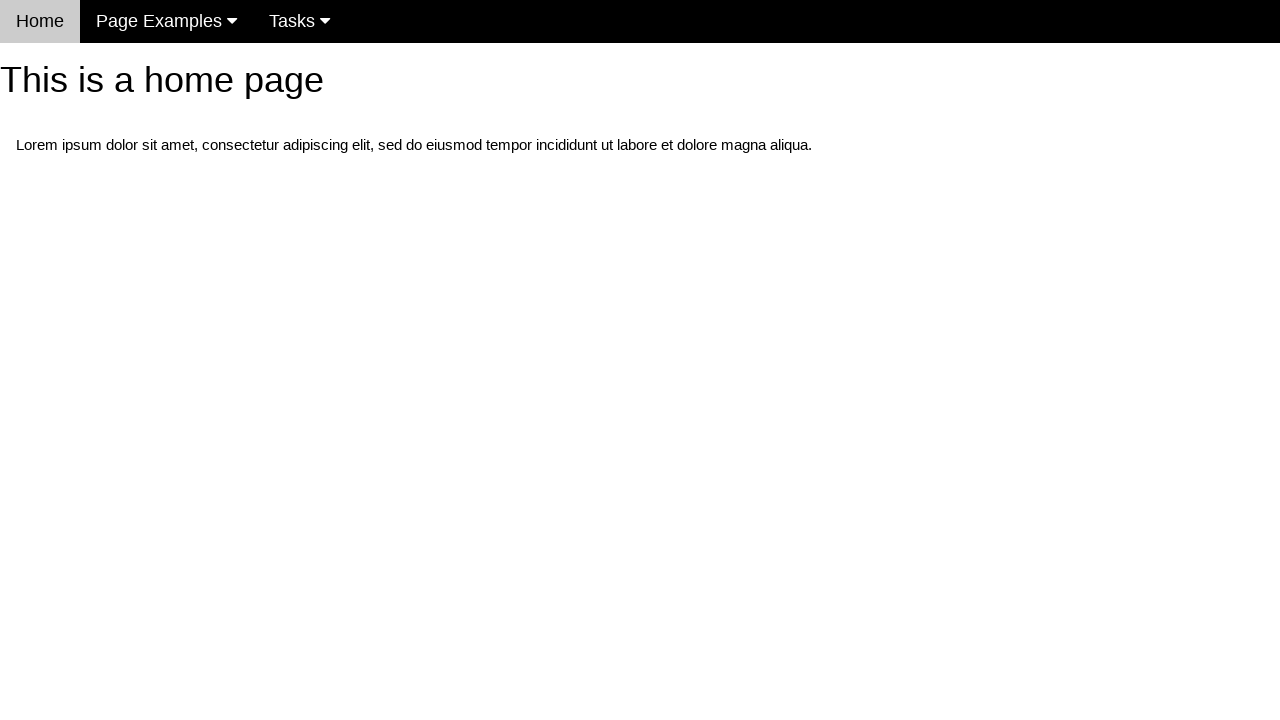